Tests radio button functionality by iterating through all radio buttons in a group and clicking each one to verify they can be selected

Starting URL: http://www.echoecho.com/htmlforms10.htm

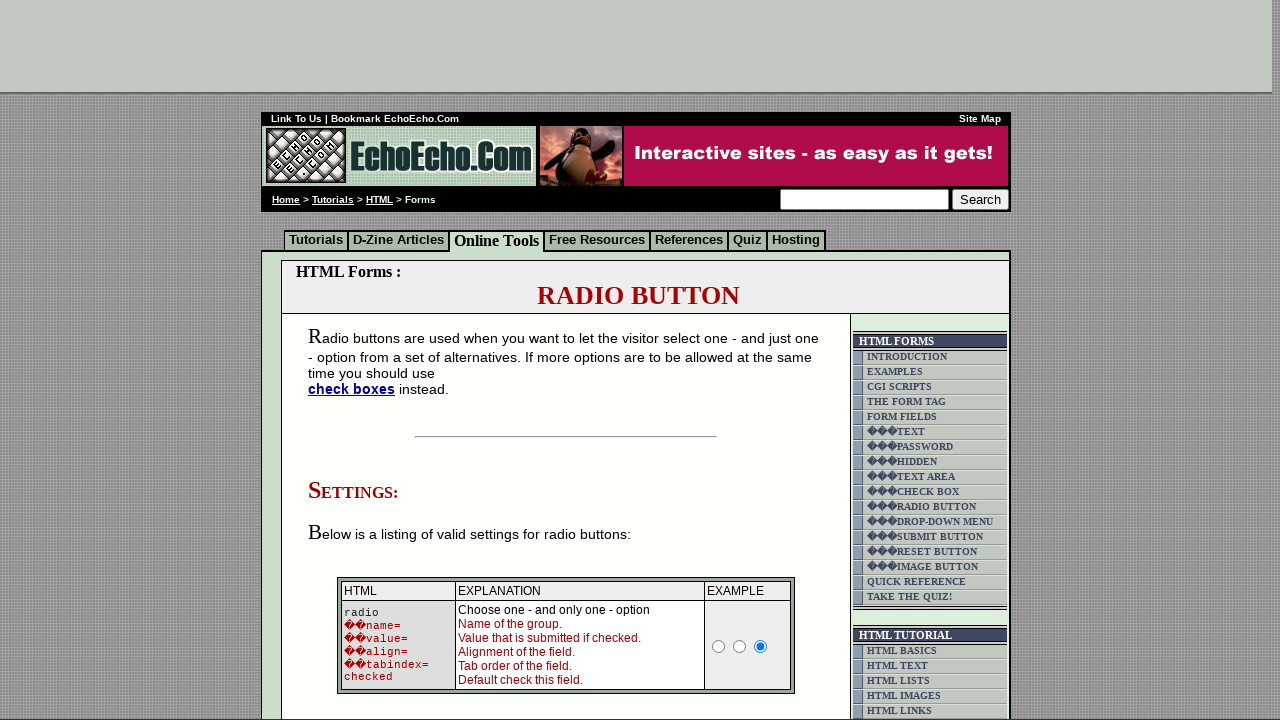

Located all radio buttons in group1
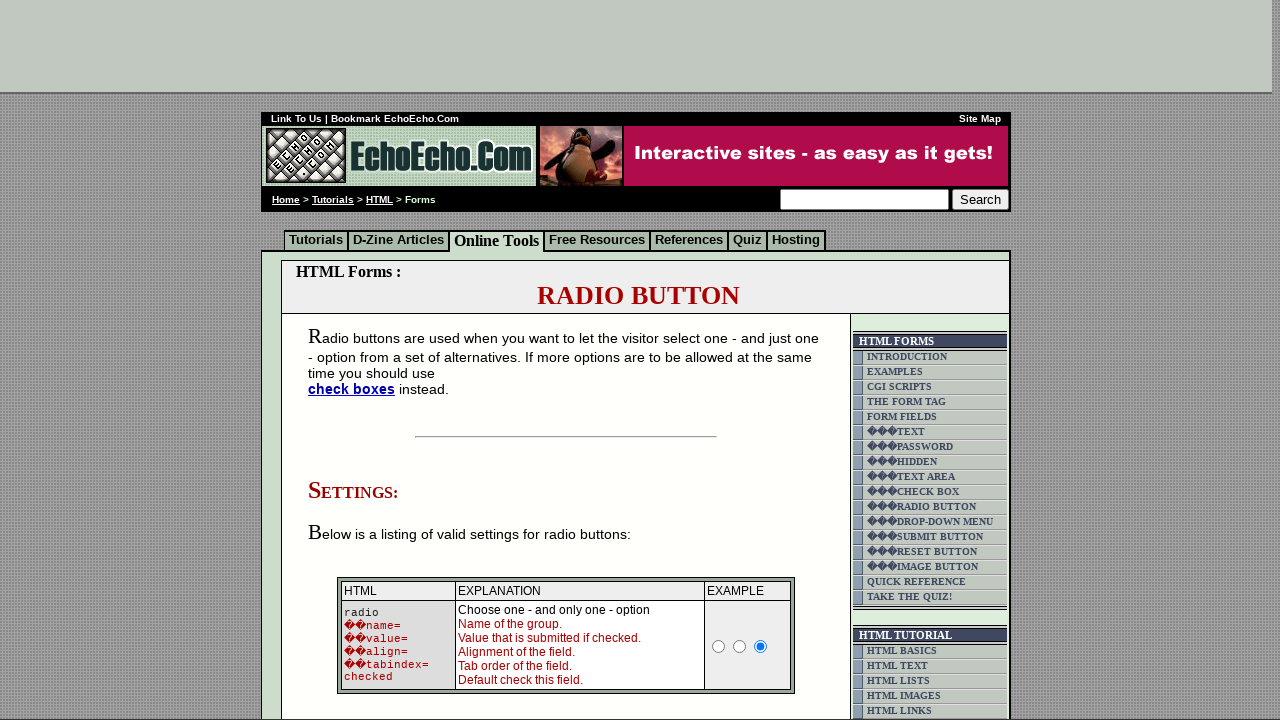

Found 3 radio buttons in the group
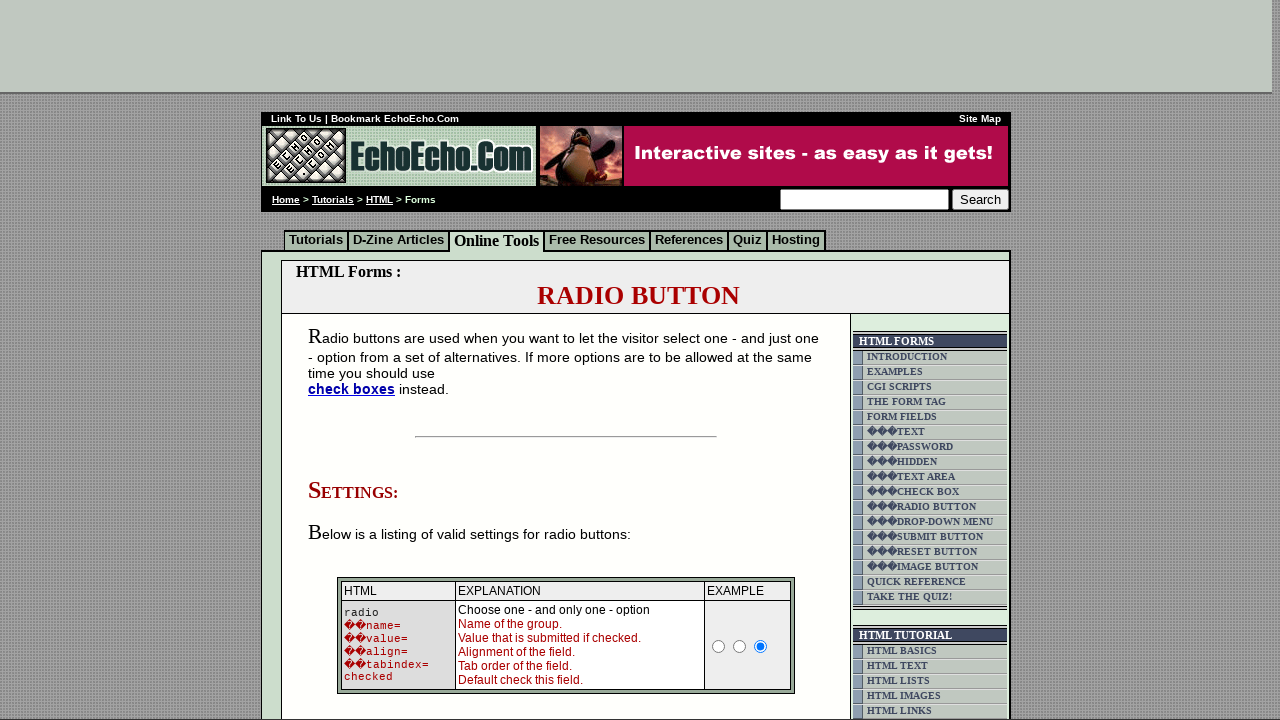

Located radio button at index 0
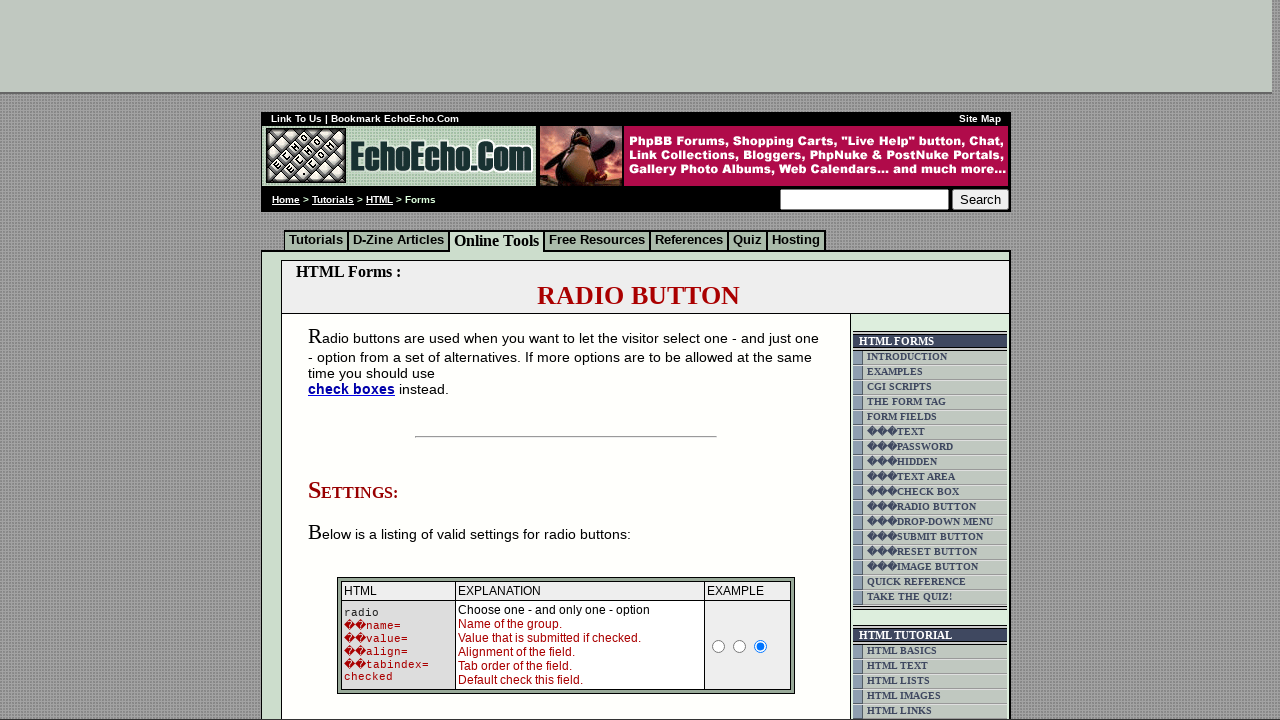

Retrieved value attribute: Milk
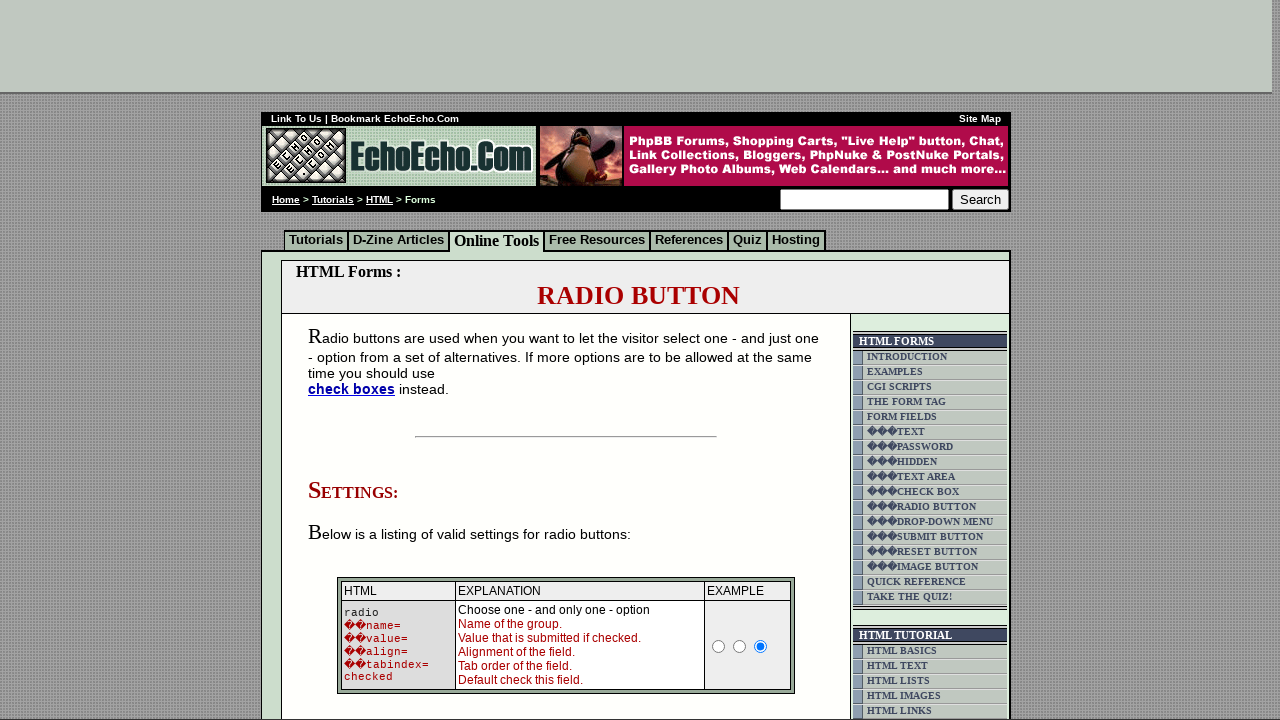

Clicked radio button with value Milk at (356, 360) on input[name='group1'] >> nth=0
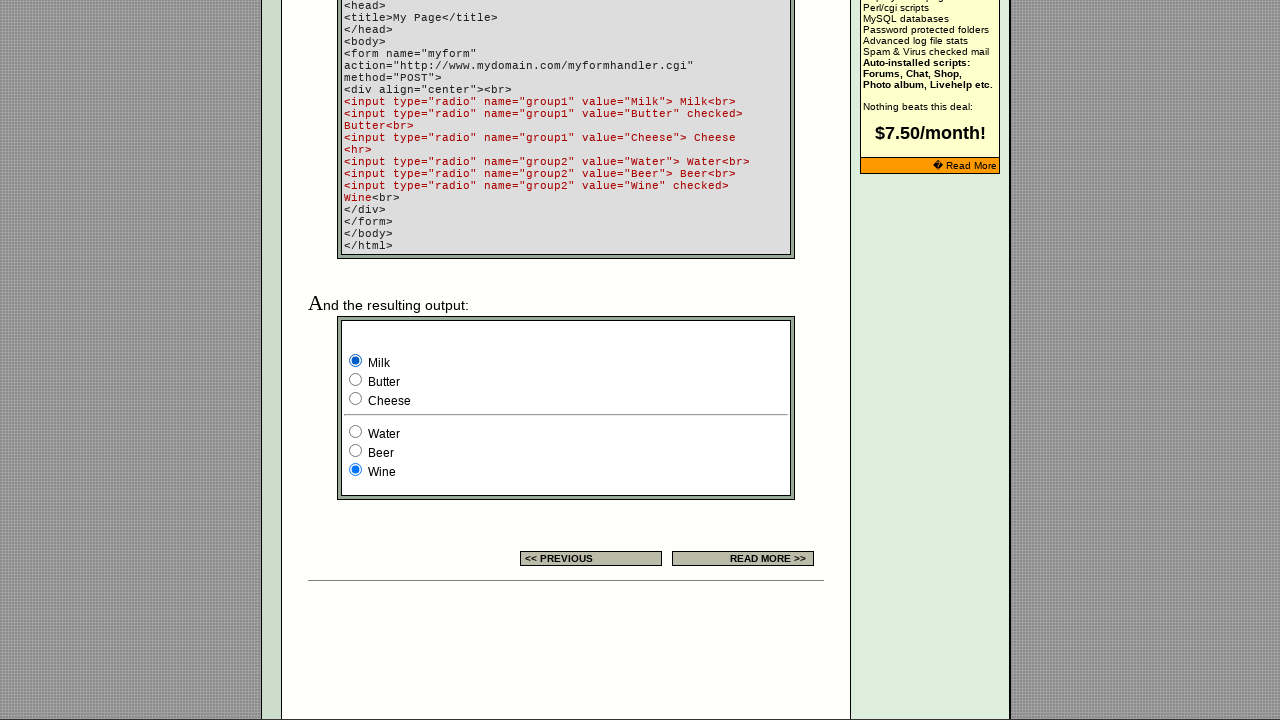

Waited 1000ms for radio button selection to register
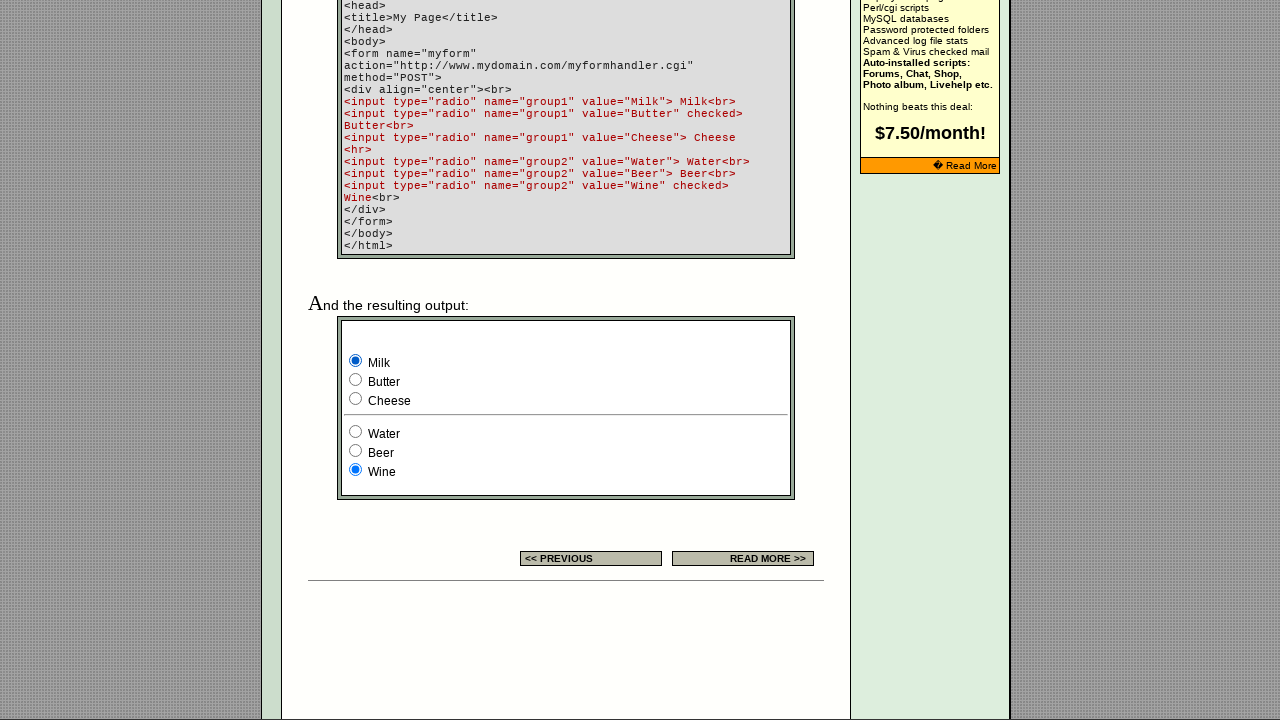

Located radio button at index 1
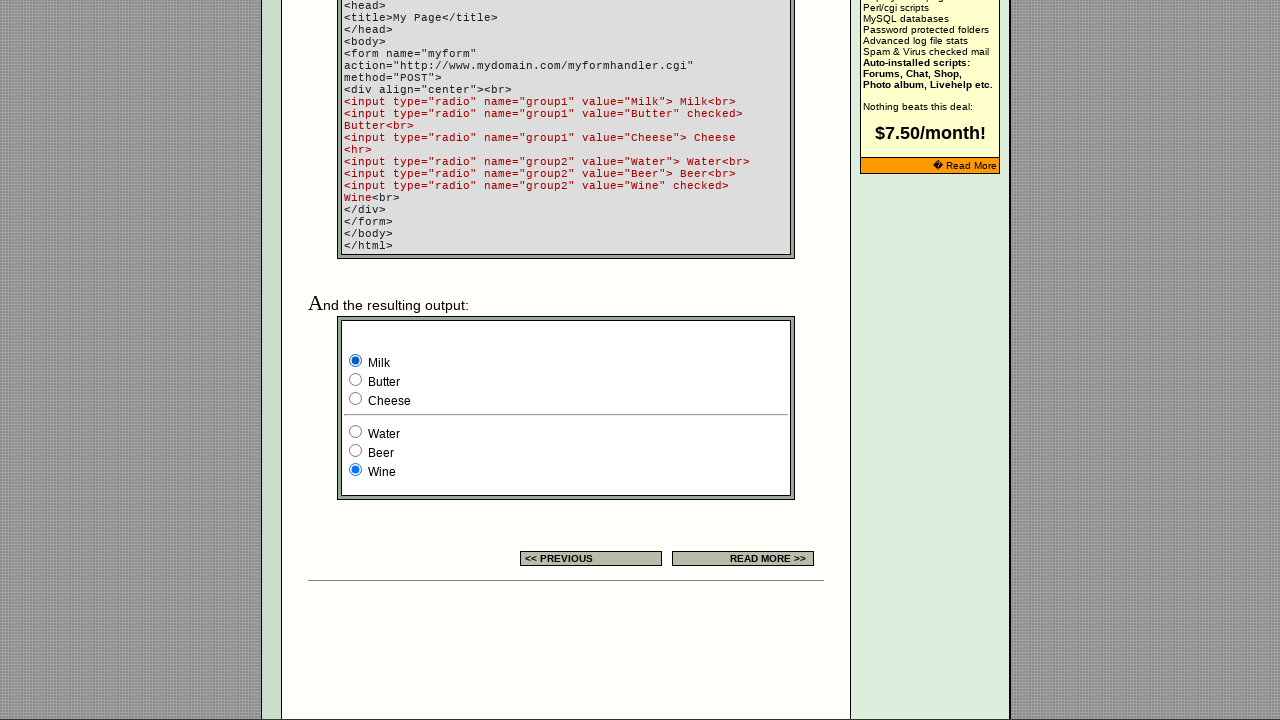

Retrieved value attribute: Butter
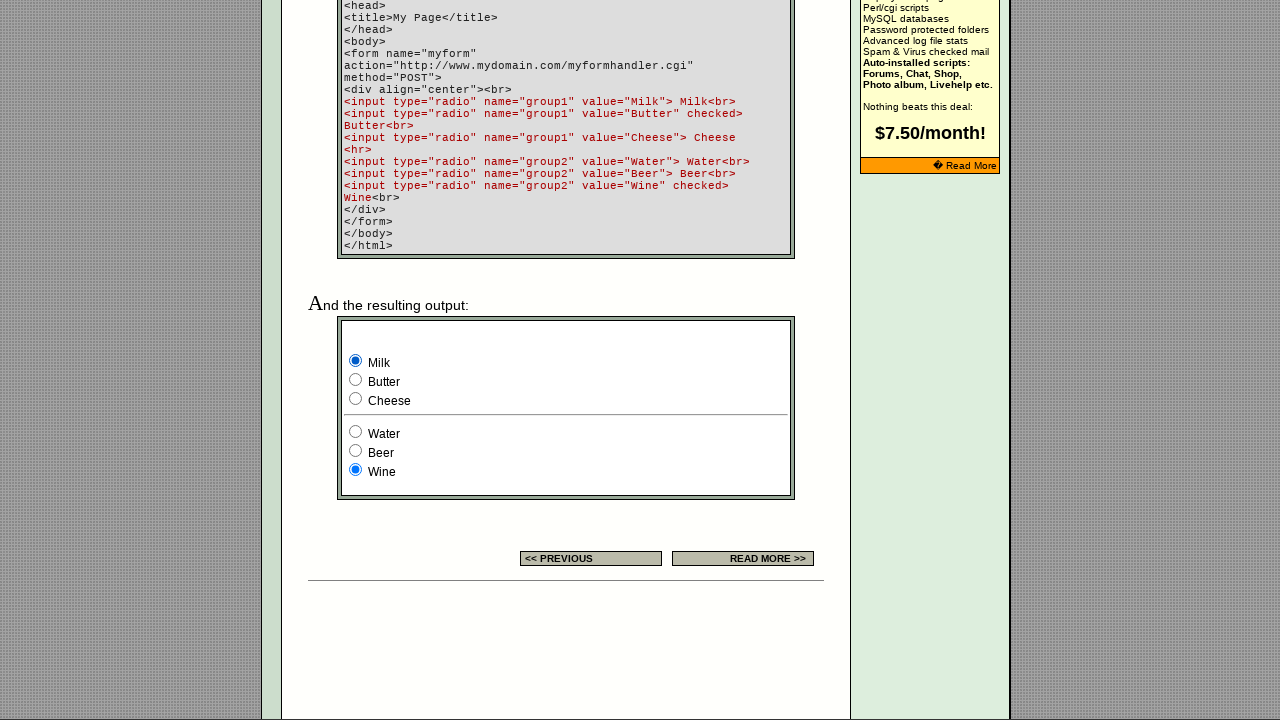

Clicked radio button with value Butter at (356, 380) on input[name='group1'] >> nth=1
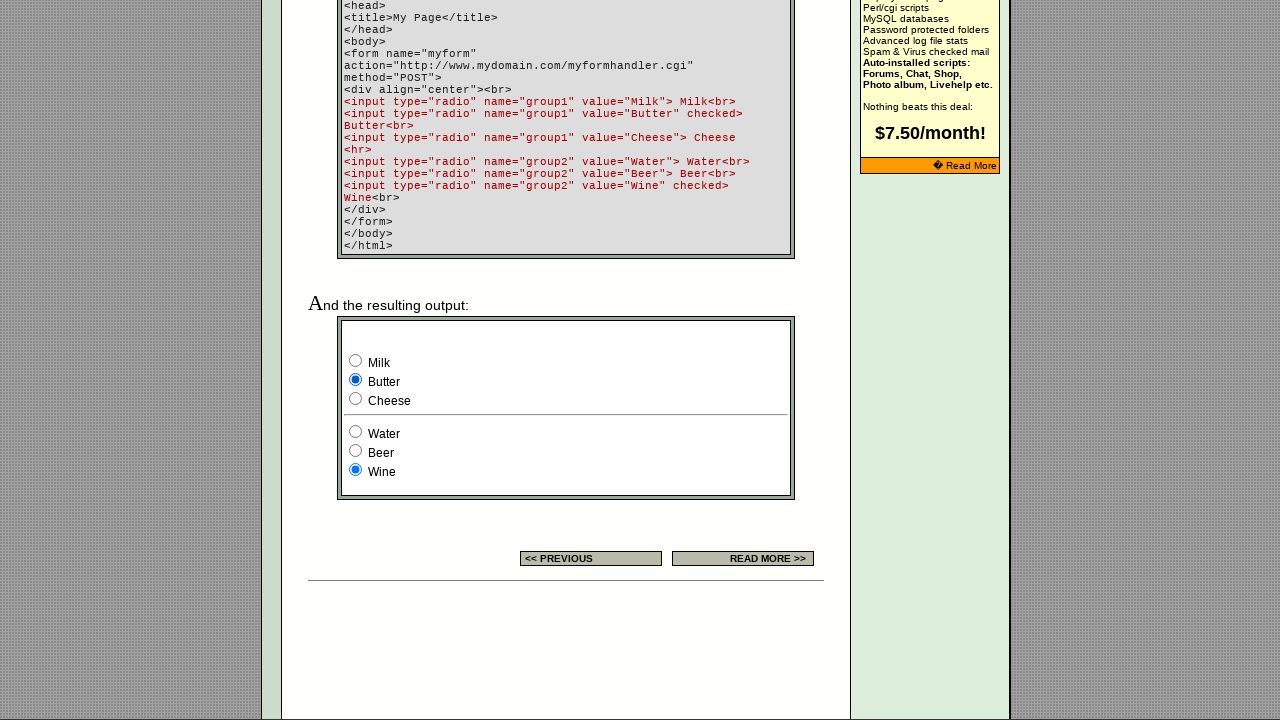

Waited 1000ms for radio button selection to register
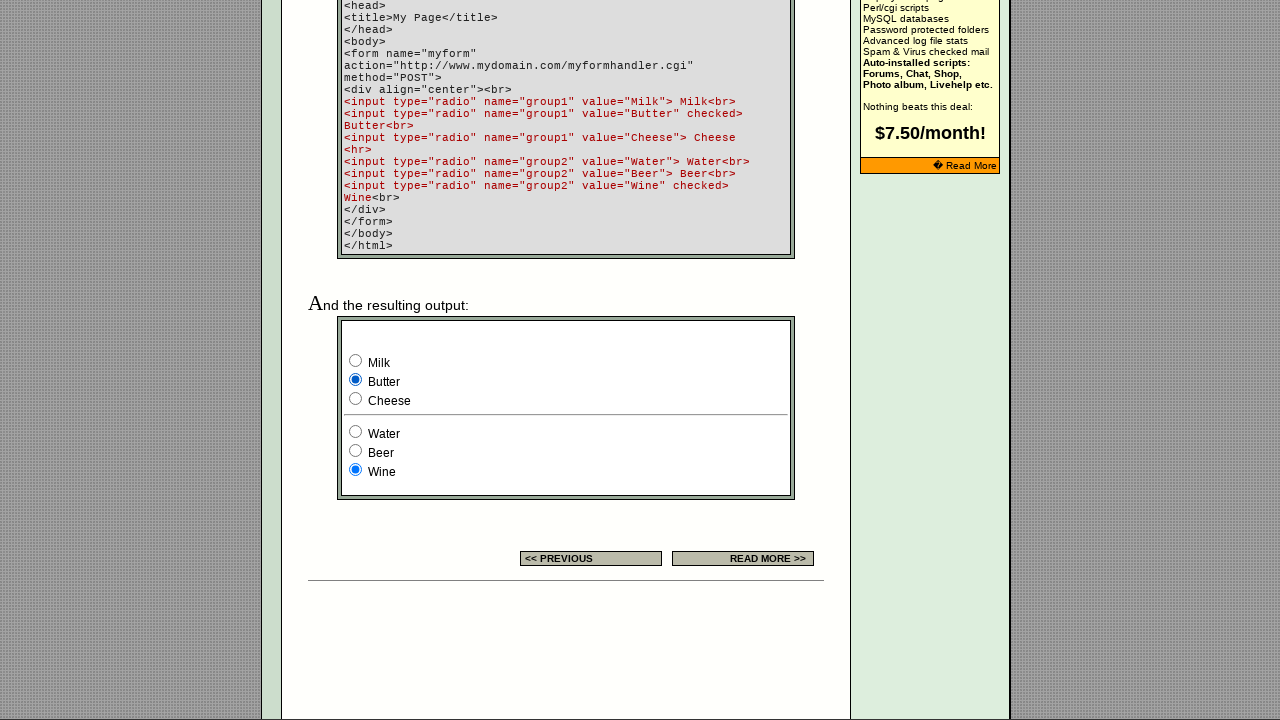

Located radio button at index 2
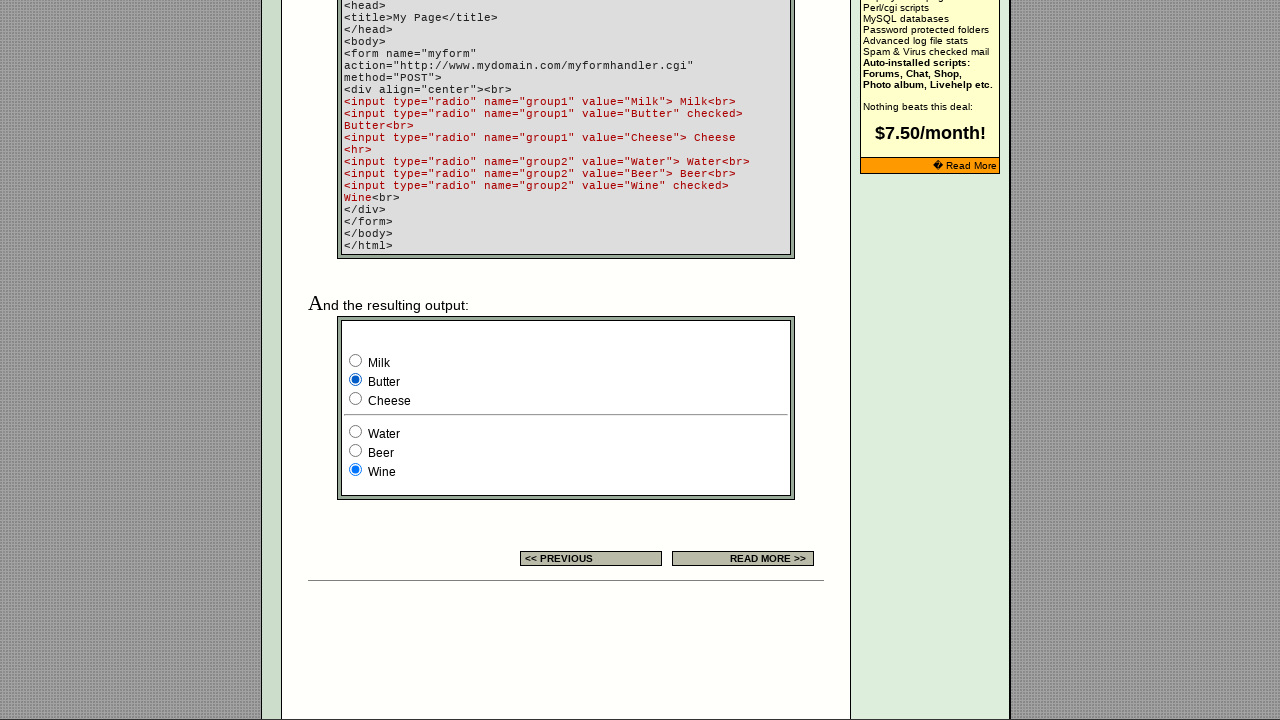

Retrieved value attribute: Cheese
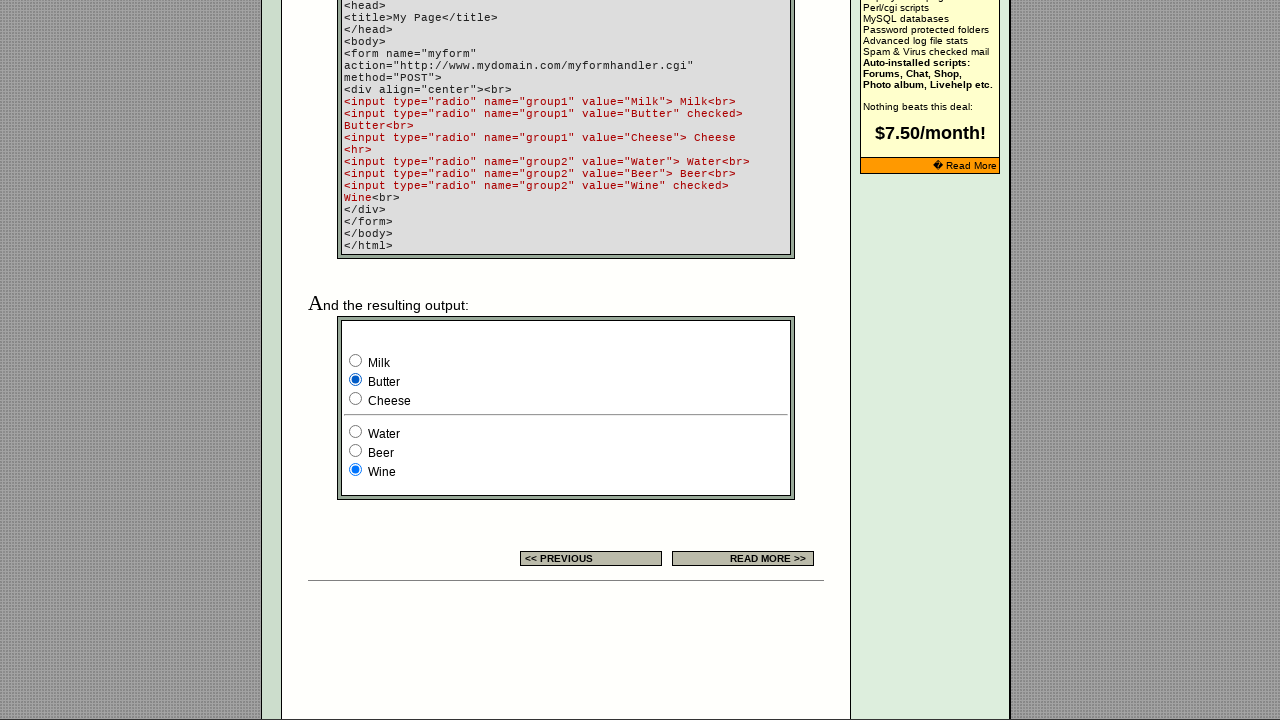

Clicked radio button with value Cheese at (356, 398) on input[name='group1'] >> nth=2
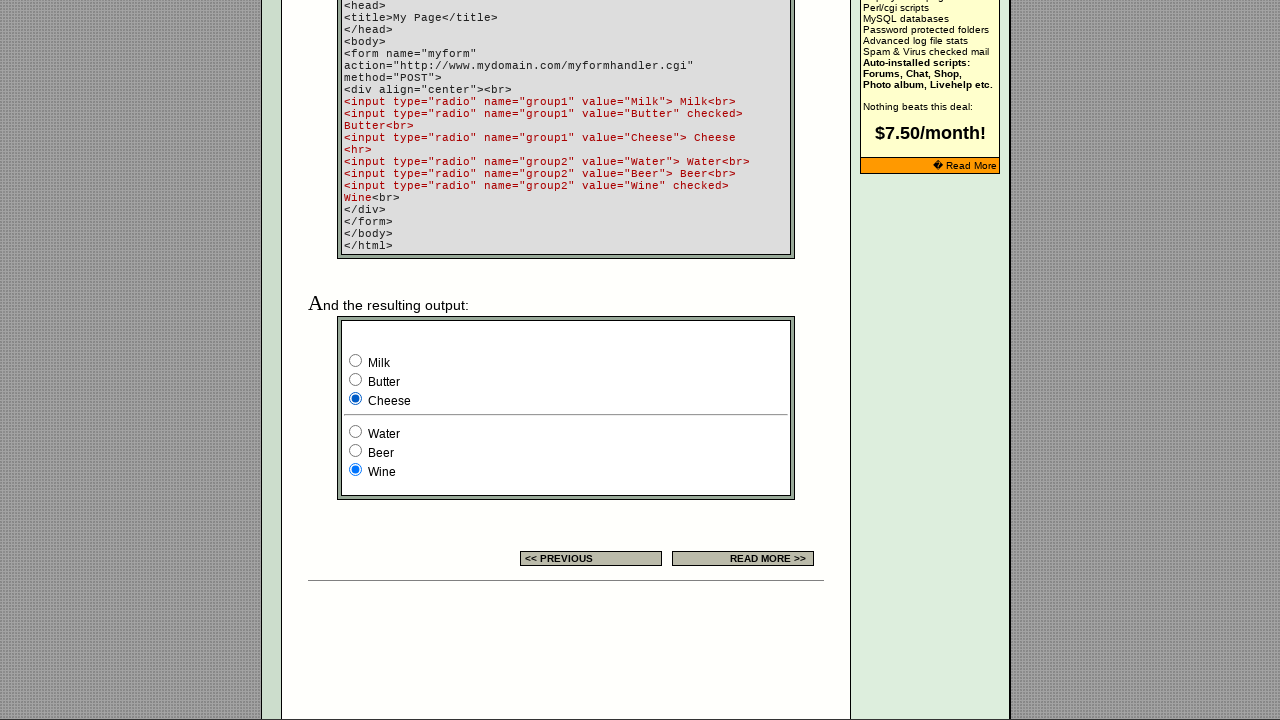

Waited 1000ms for radio button selection to register
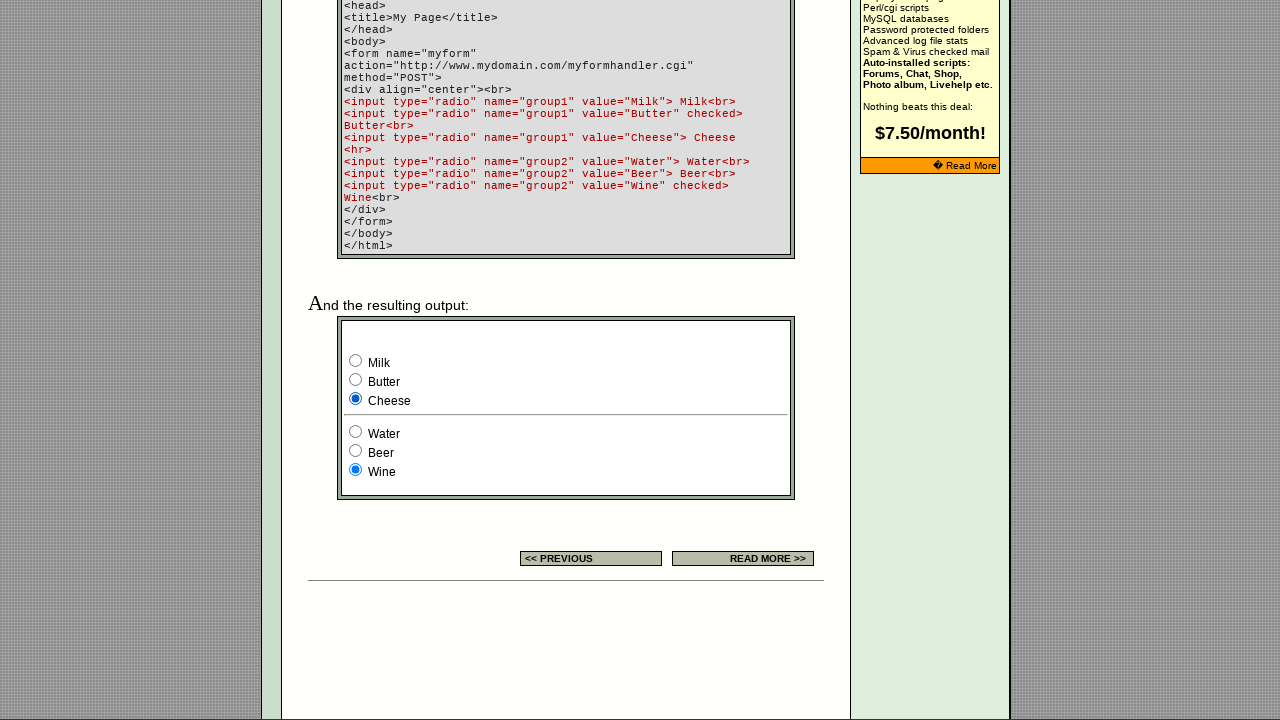

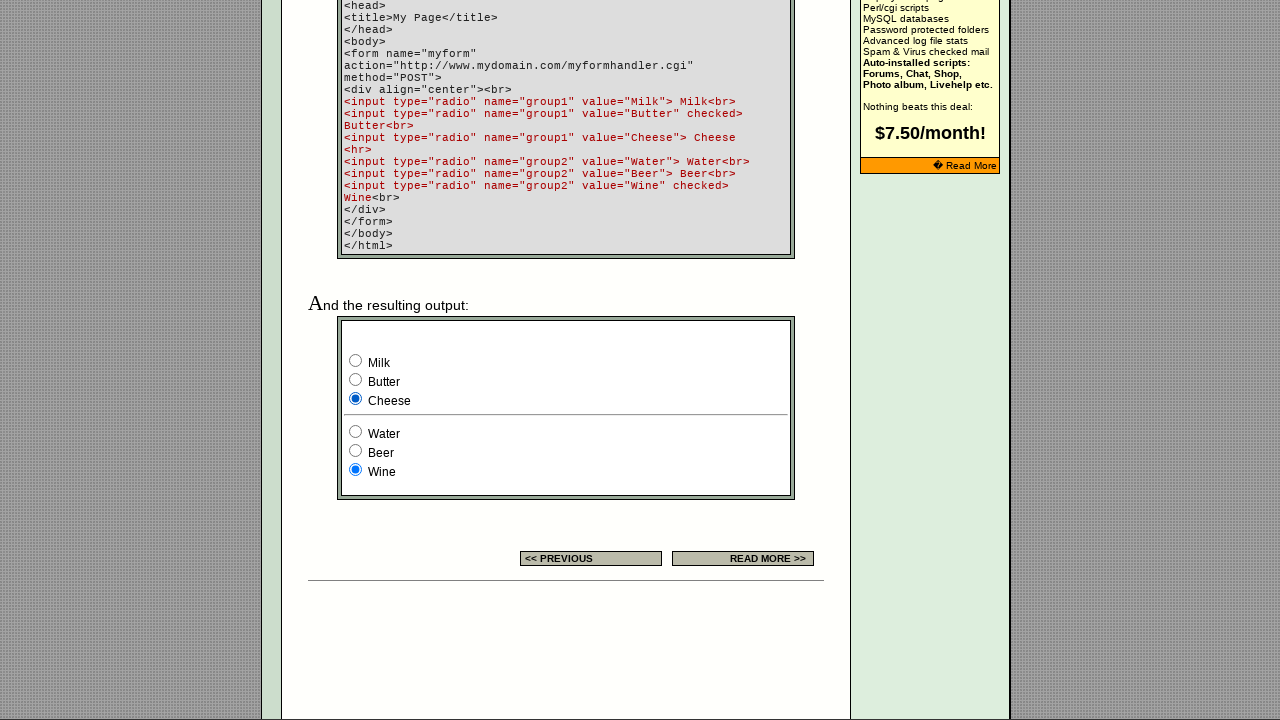